Tests interaction with iframes by clicking buttons inside a simple iframe and a nested iframe structure using frameLocator

Starting URL: https://leafground.com/frame.xhtml

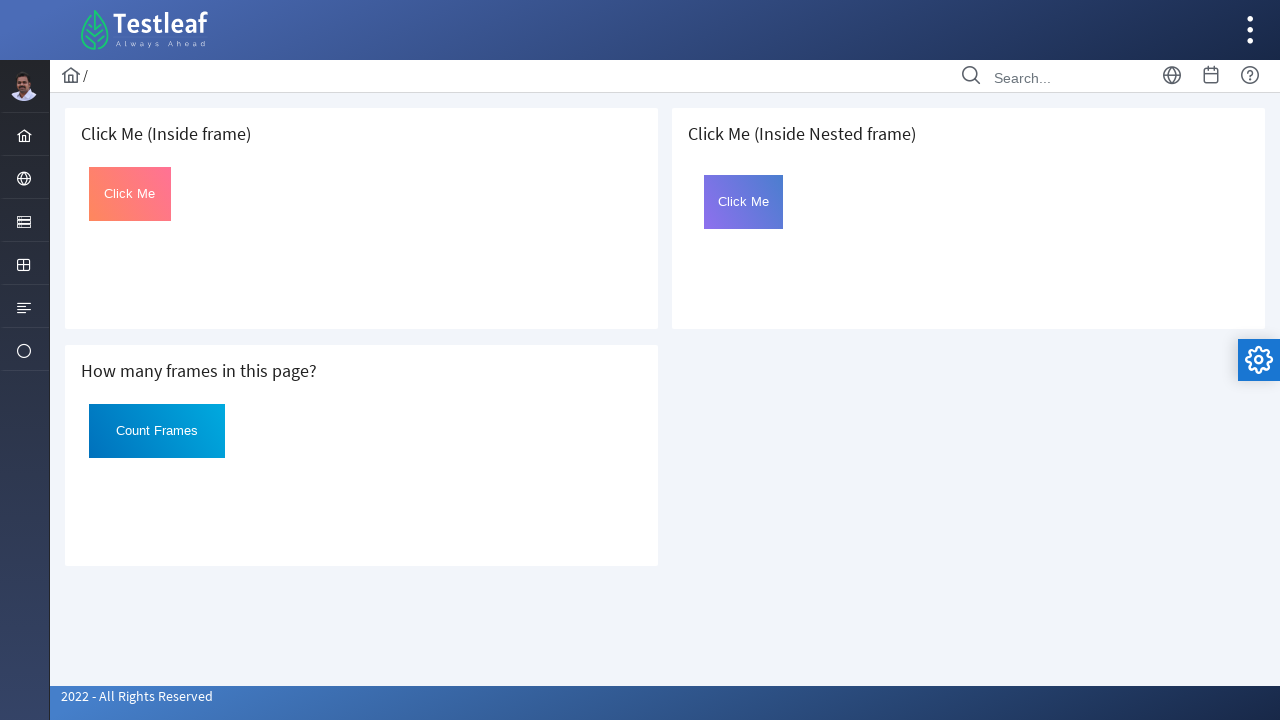

Located first iframe using frameLocator
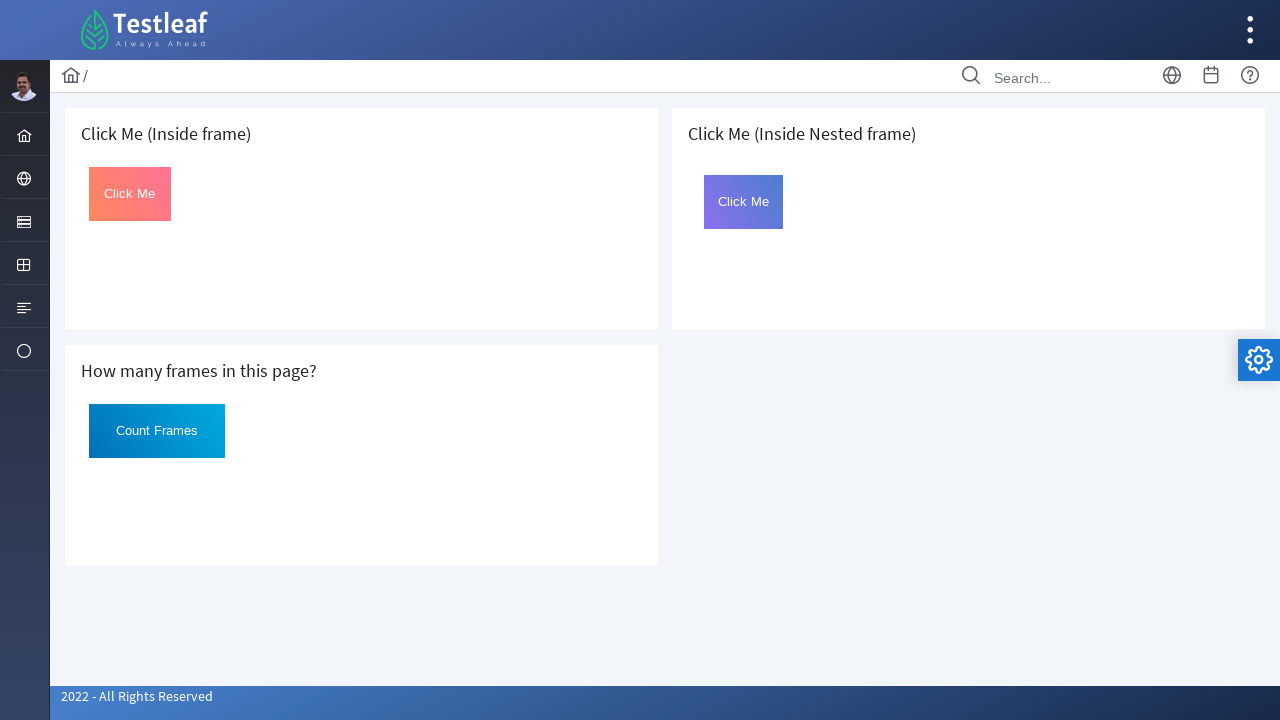

Clicked button inside first iframe at (130, 194) on (//iframe)[1] >> internal:control=enter-frame >> #Click
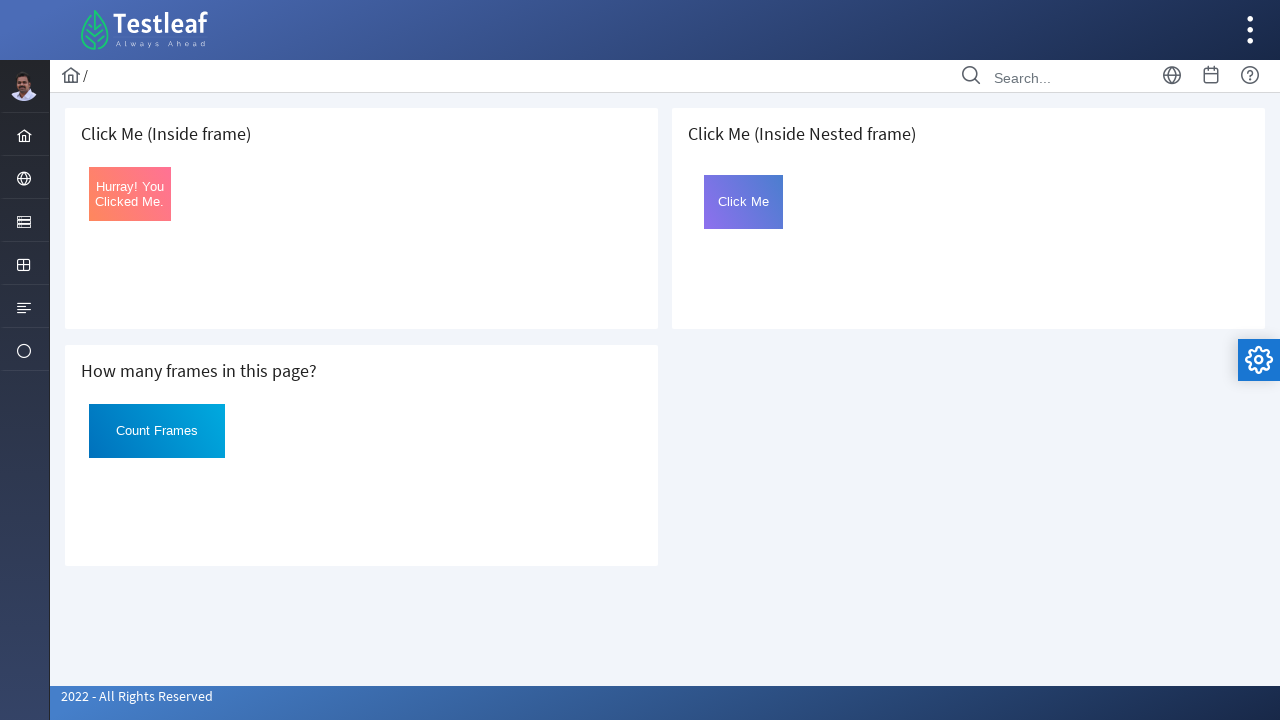

Waited 3 seconds for first iframe action to complete
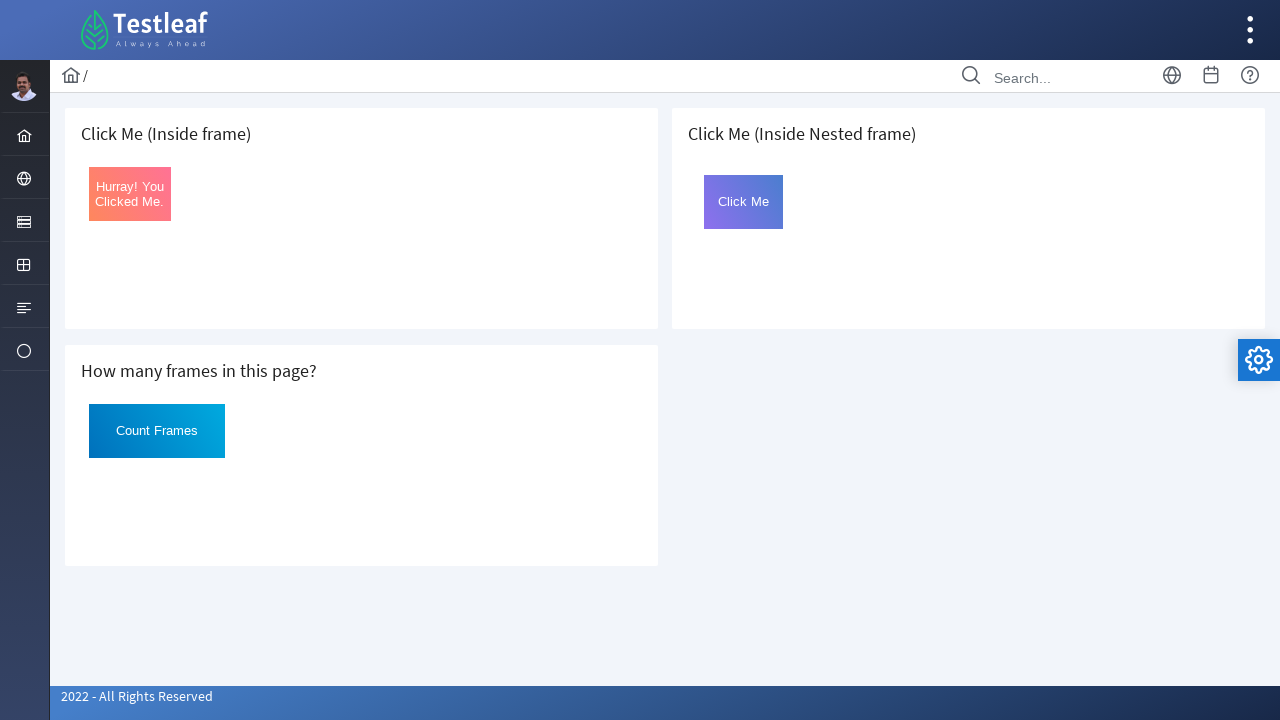

Located card element containing nested frame
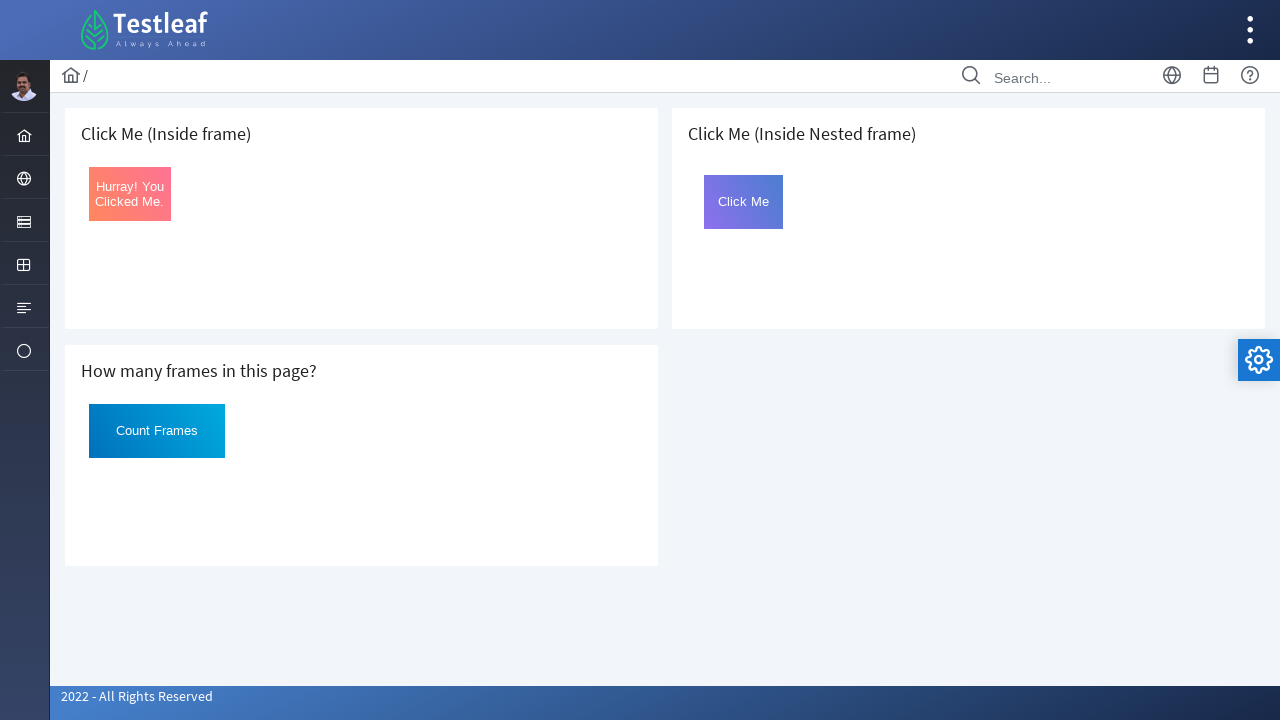

Located first nested iframe within card
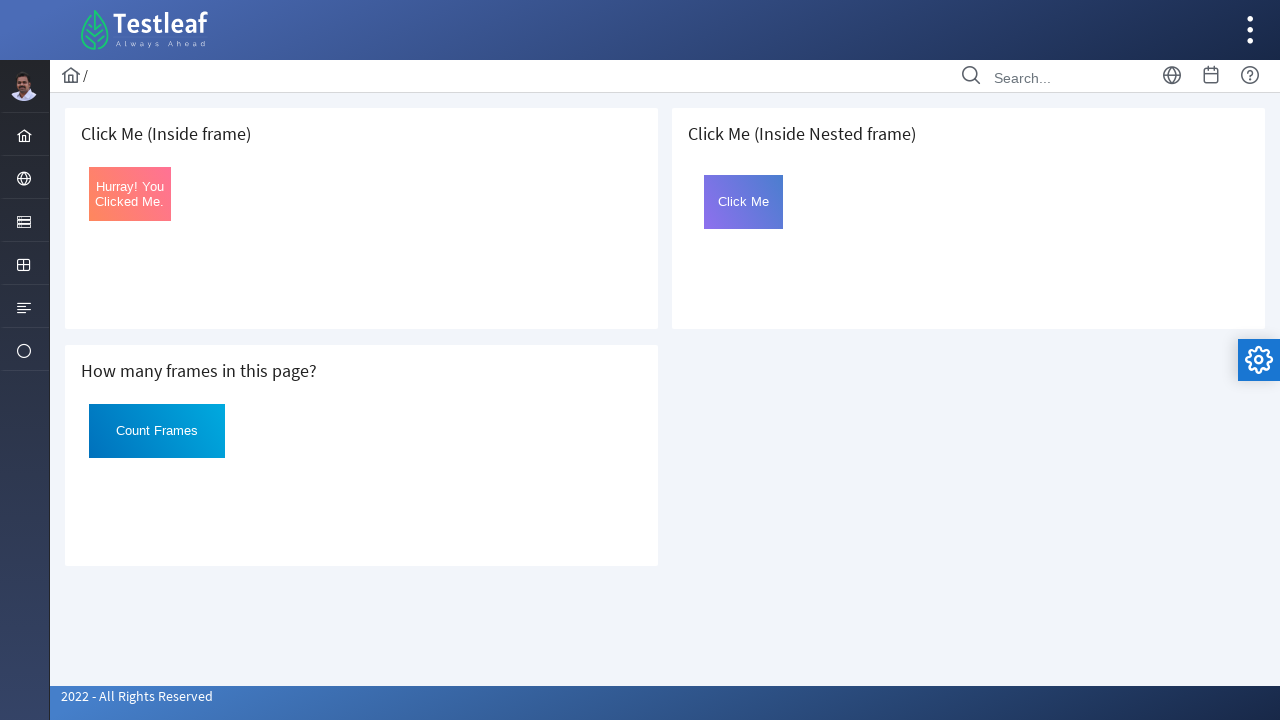

Located second nested iframe inside first nested iframe
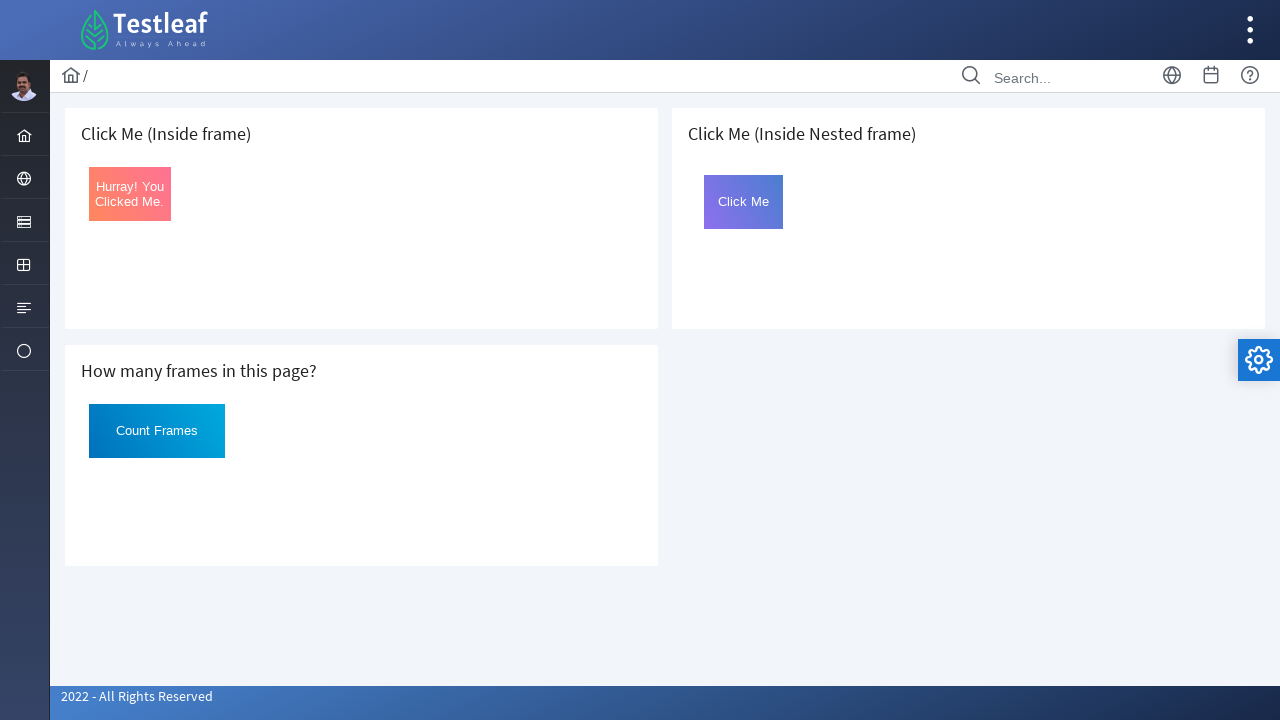

Clicked button inside second nested iframe at (744, 202) on .card >> internal:has-text="Inside Nested frame"i >> iframe >> internal:control=
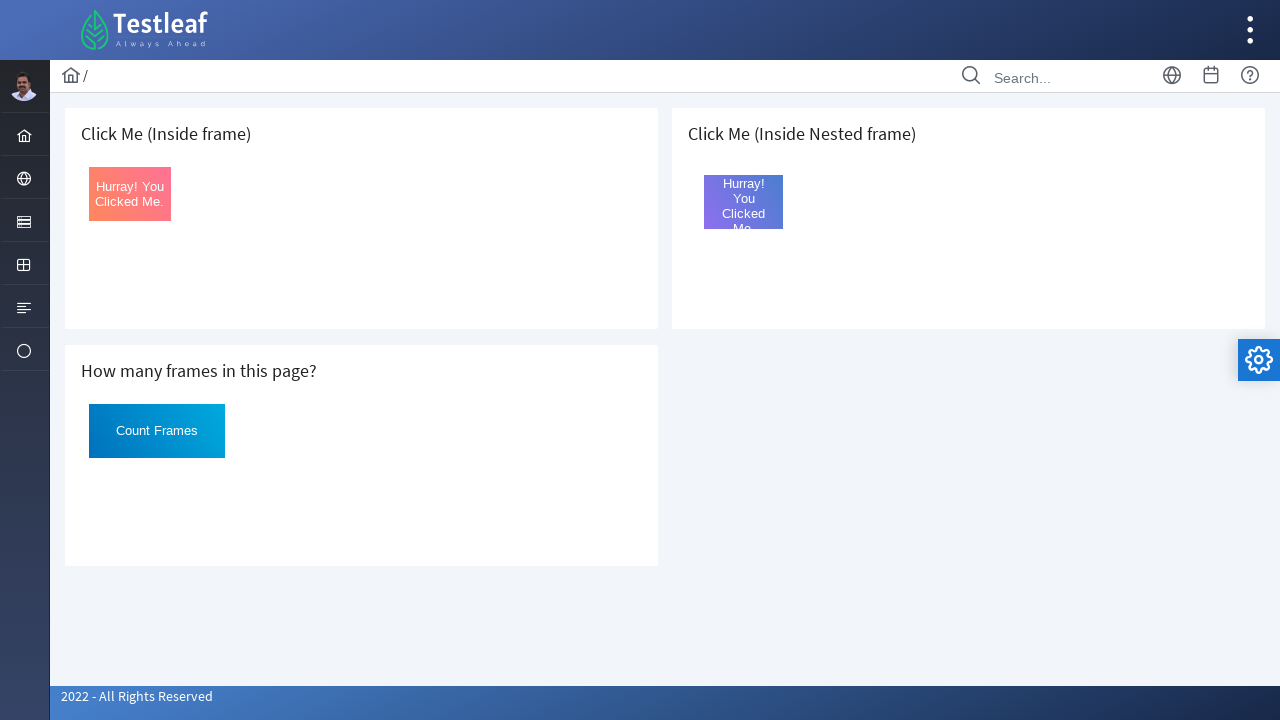

Waited 3 seconds for nested iframe action to complete
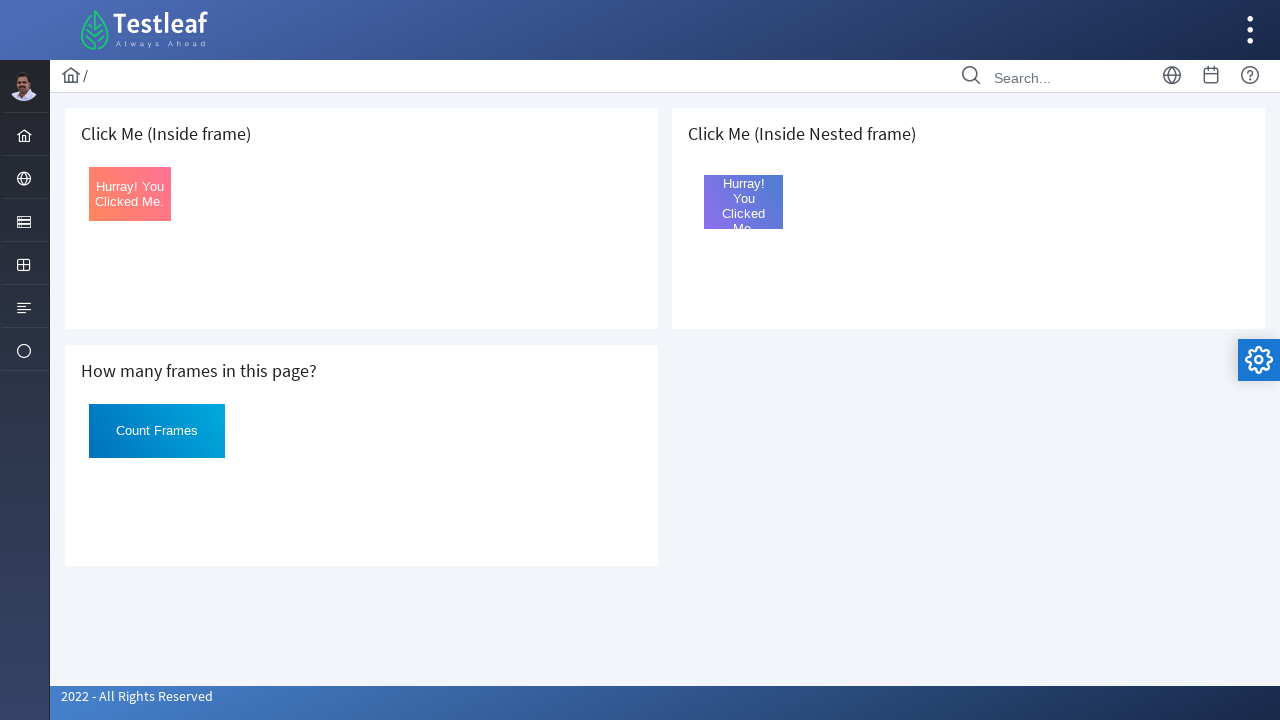

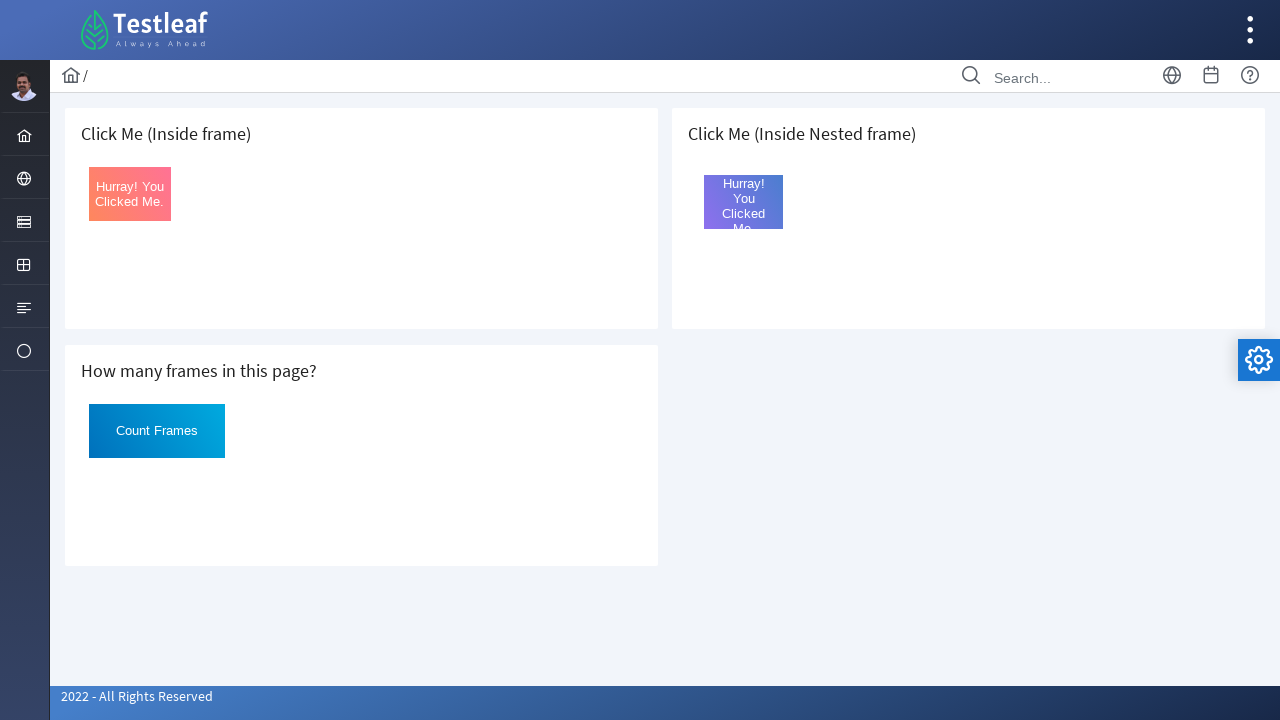